Tests JavaScript prompt dialog functionality by clicking a button to trigger a prompt, entering text into it, and verifying the input was accepted.

Starting URL: https://dgotlieb.github.io/Navigation/Navigation.html

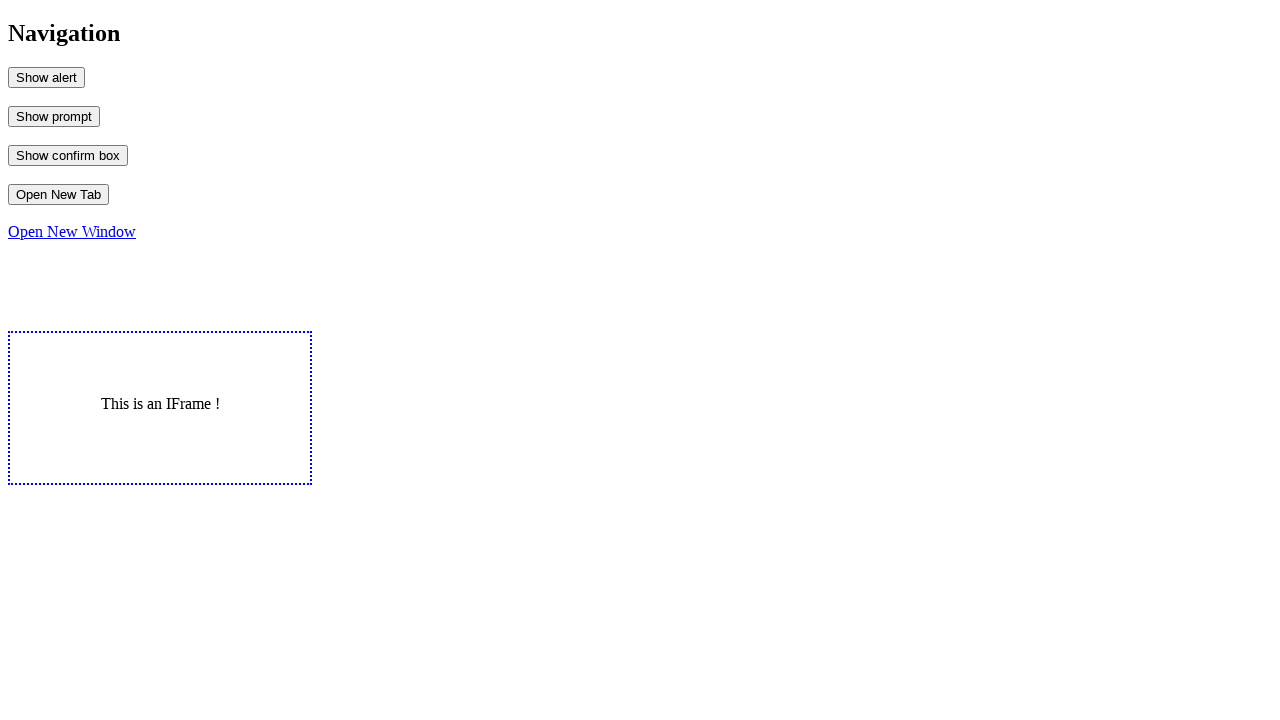

Set up dialog event handler for prompt
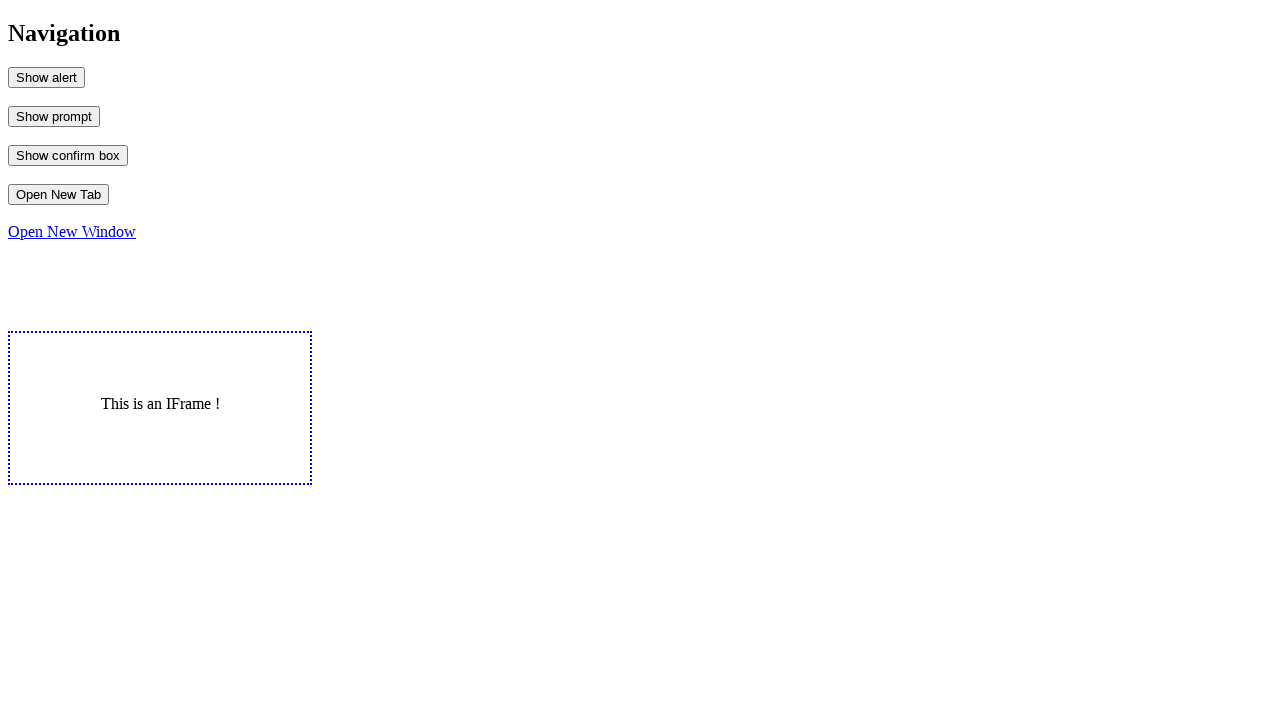

Clicked button with ID 'MyPrompt' to trigger prompt dialog at (54, 116) on #MyPrompt
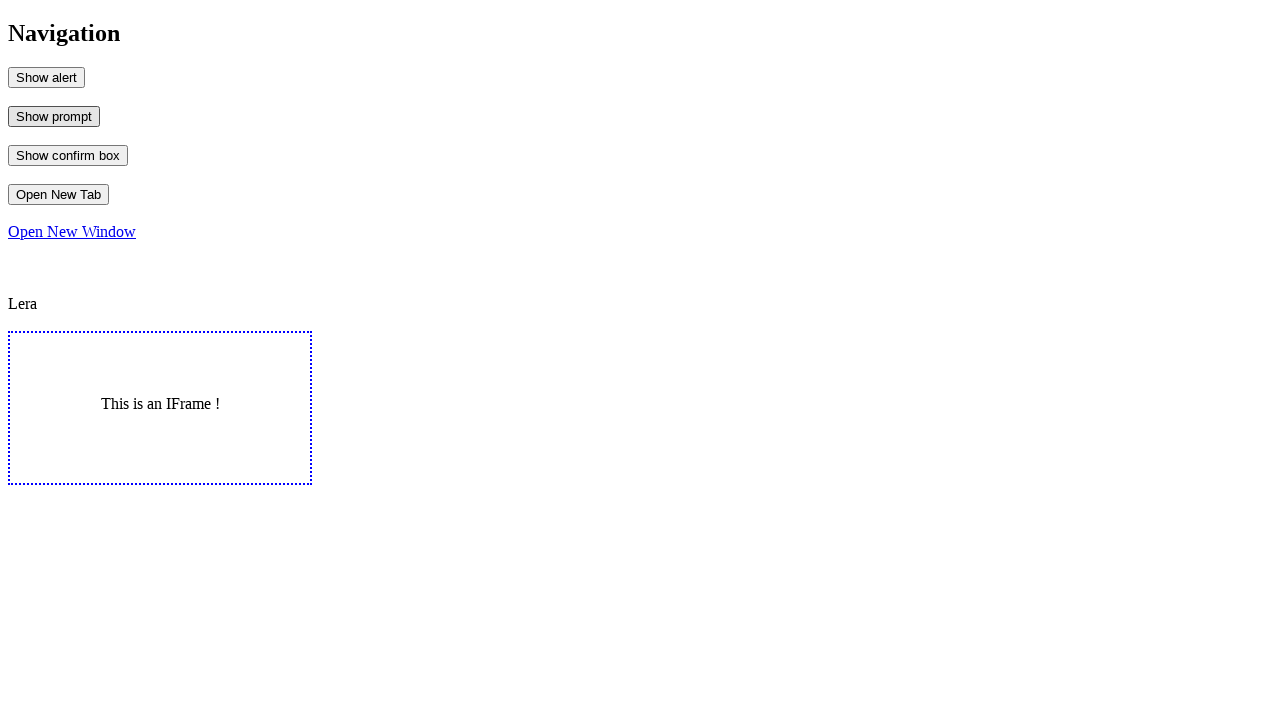

Waited 500ms for dialog interaction to complete
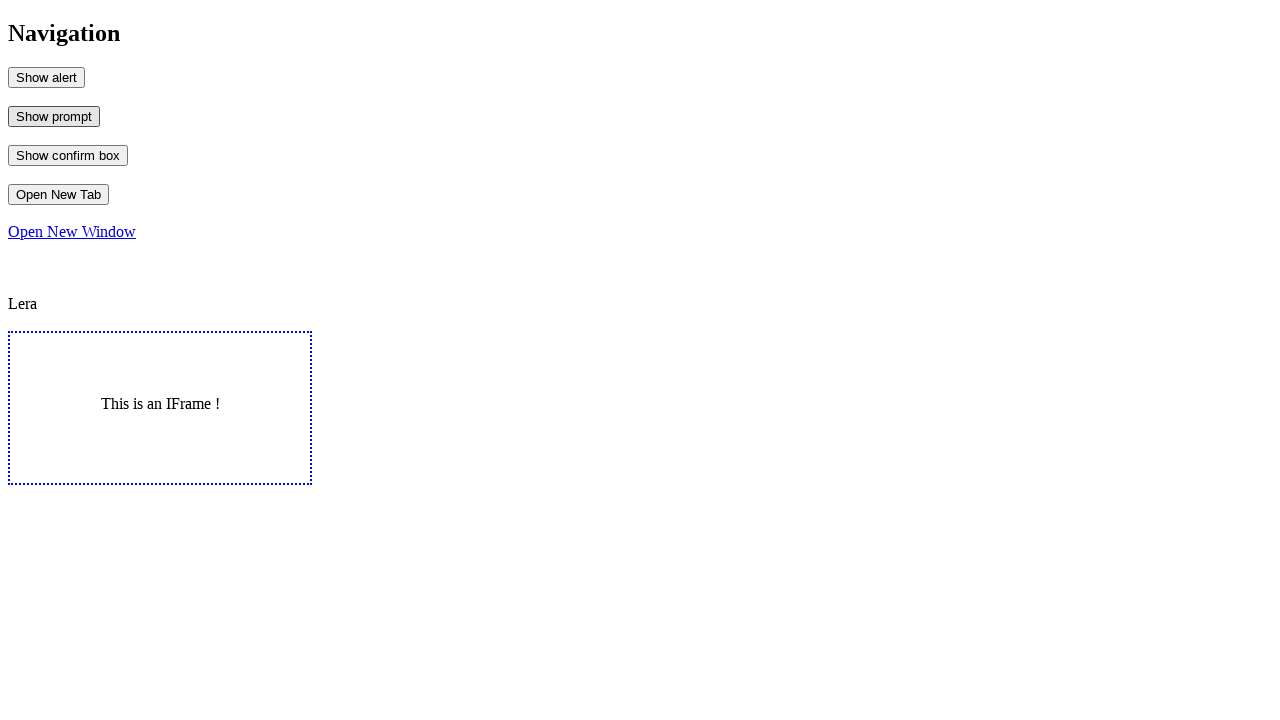

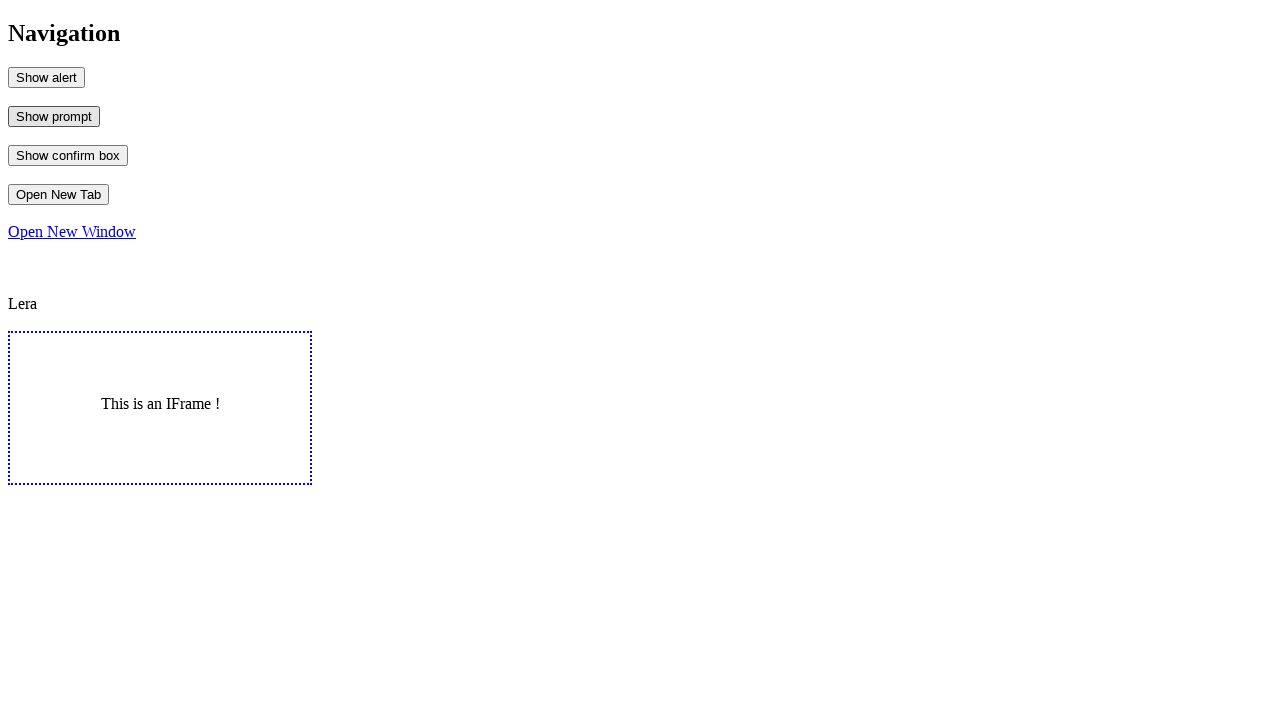